Adds a product to cart, navigates to cart page, removes the product, and verifies it was removed

Starting URL: http://automationexercise.com

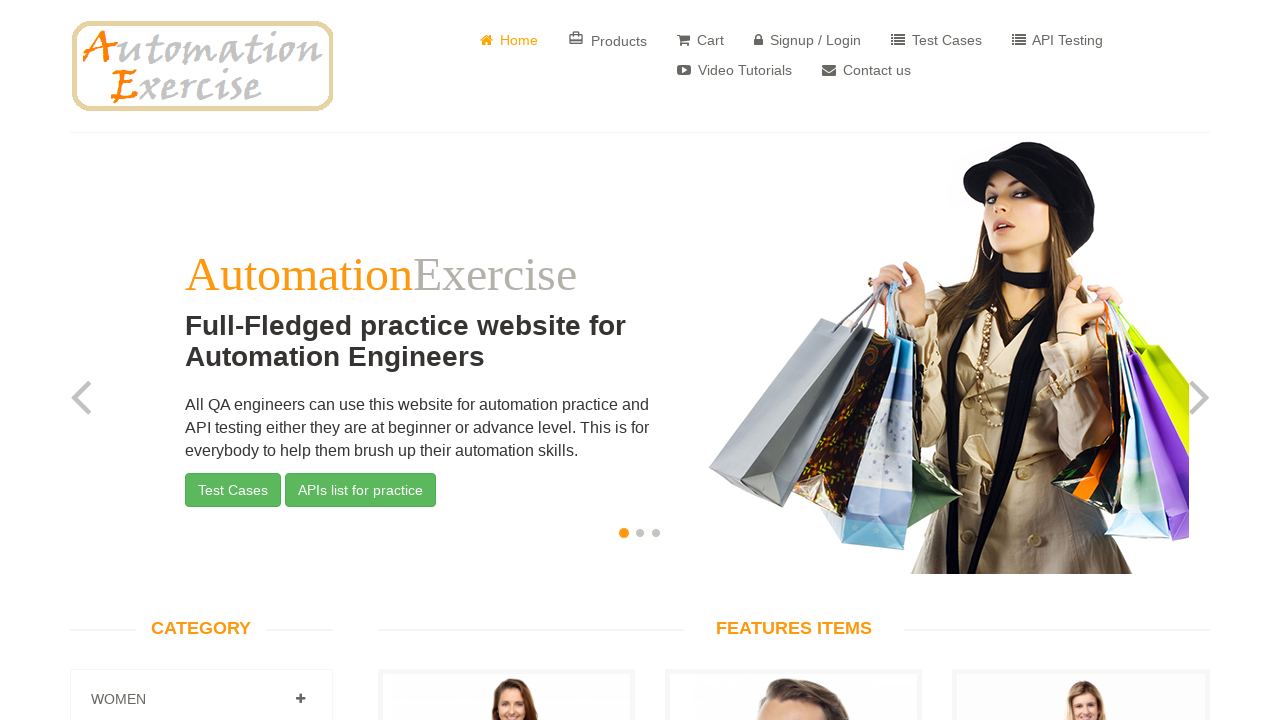

Home page loaded and body element is visible
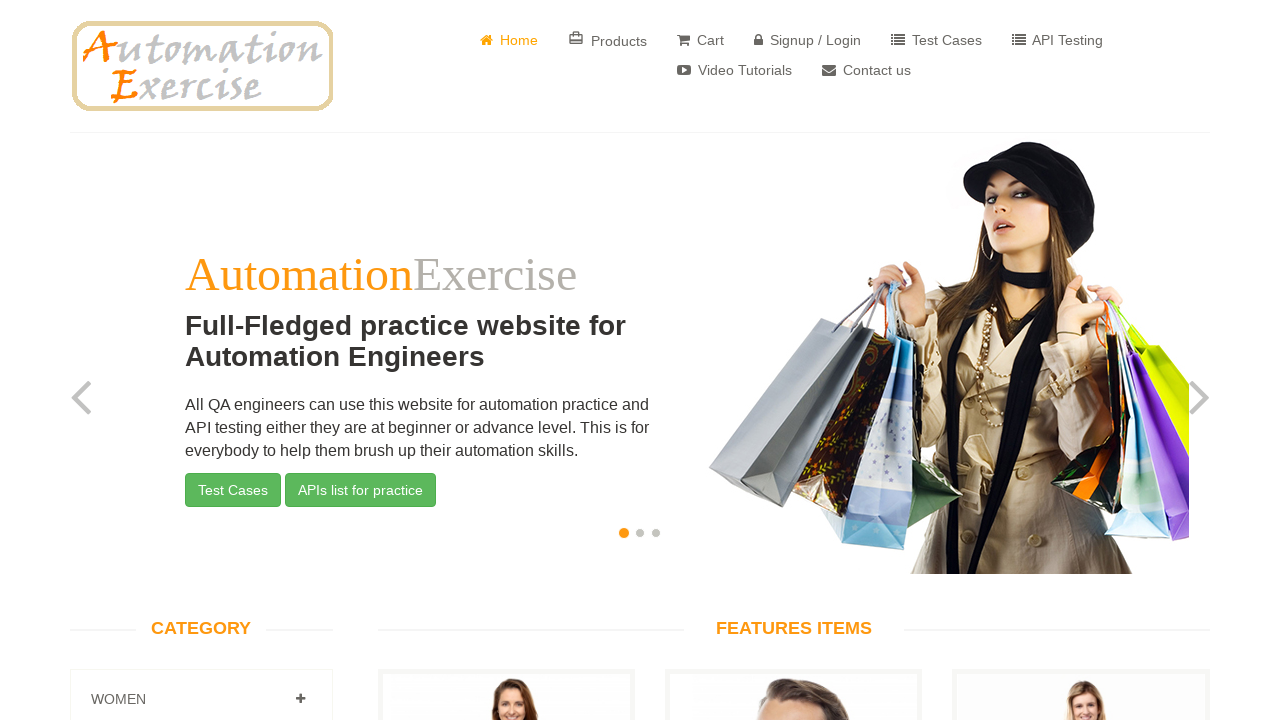

Hovered over first product at (506, 510) on .features_items .product-image-wrapper:first-child
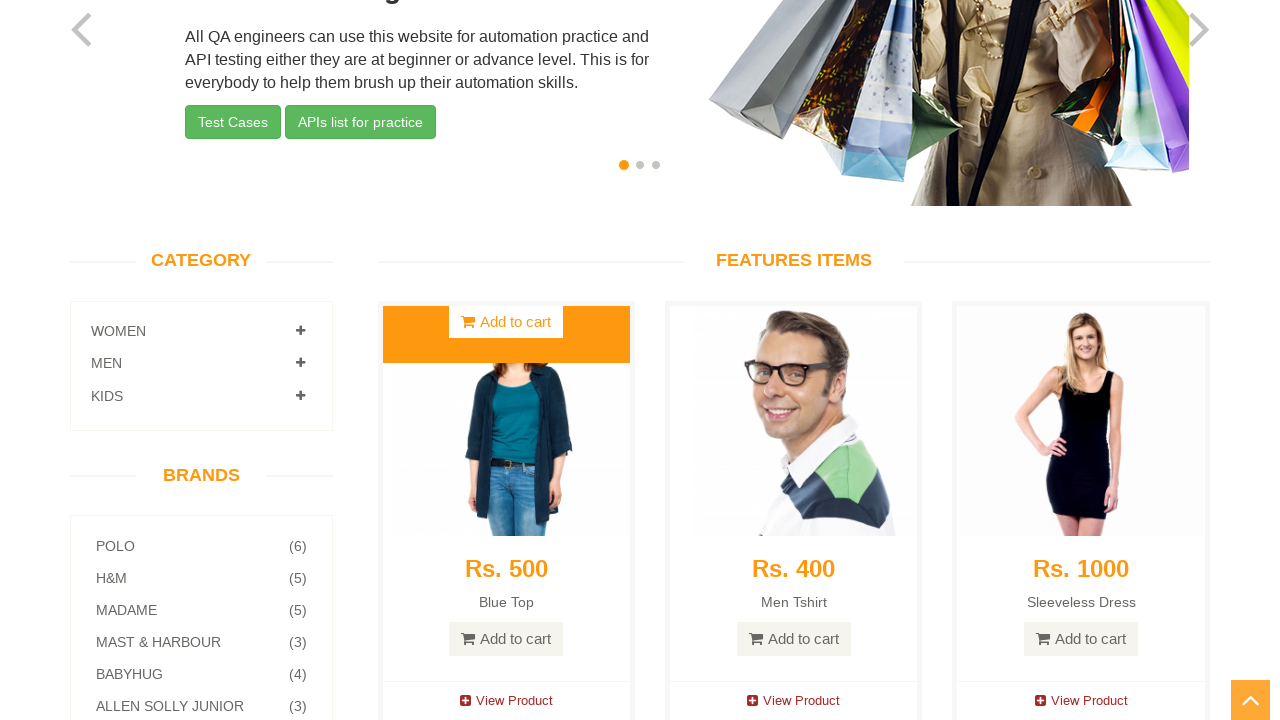

Clicked 'Add to cart' button on first product at (506, 17) on .features_items .product-image-wrapper:first-child .add-to-cart
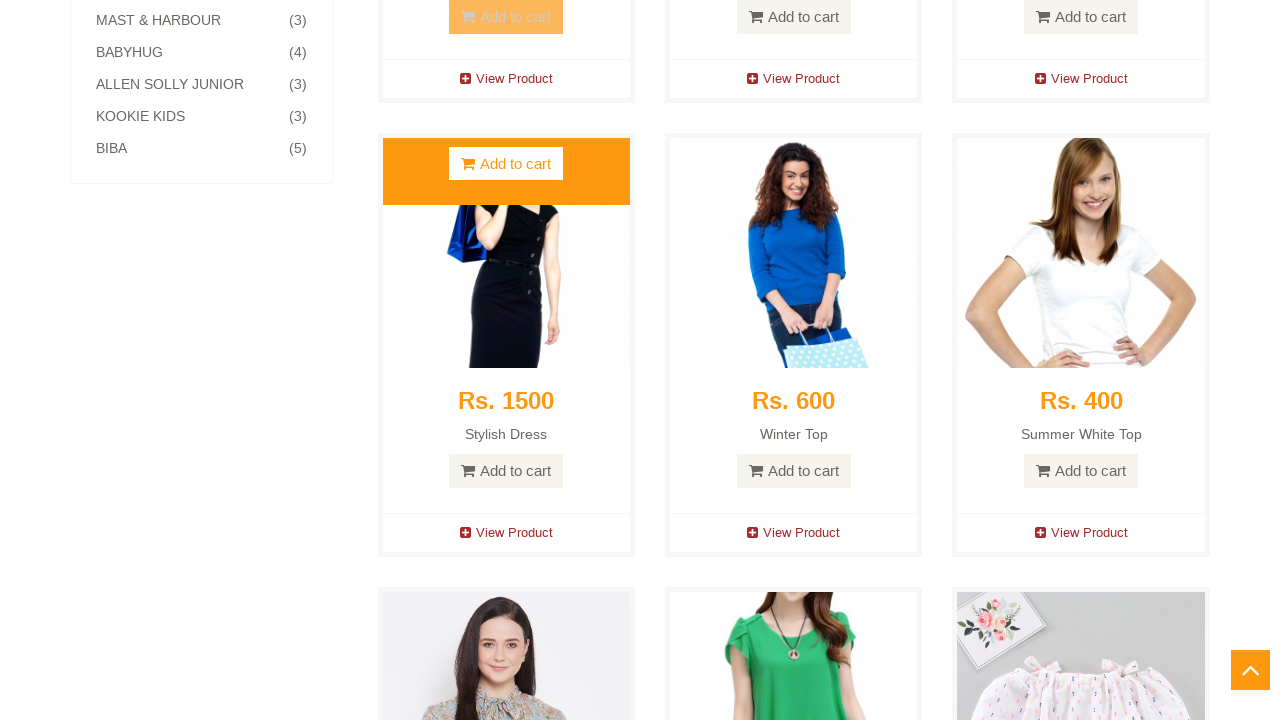

Clicked 'View Cart' button in modal at (640, 242) on a:has-text('View Cart')
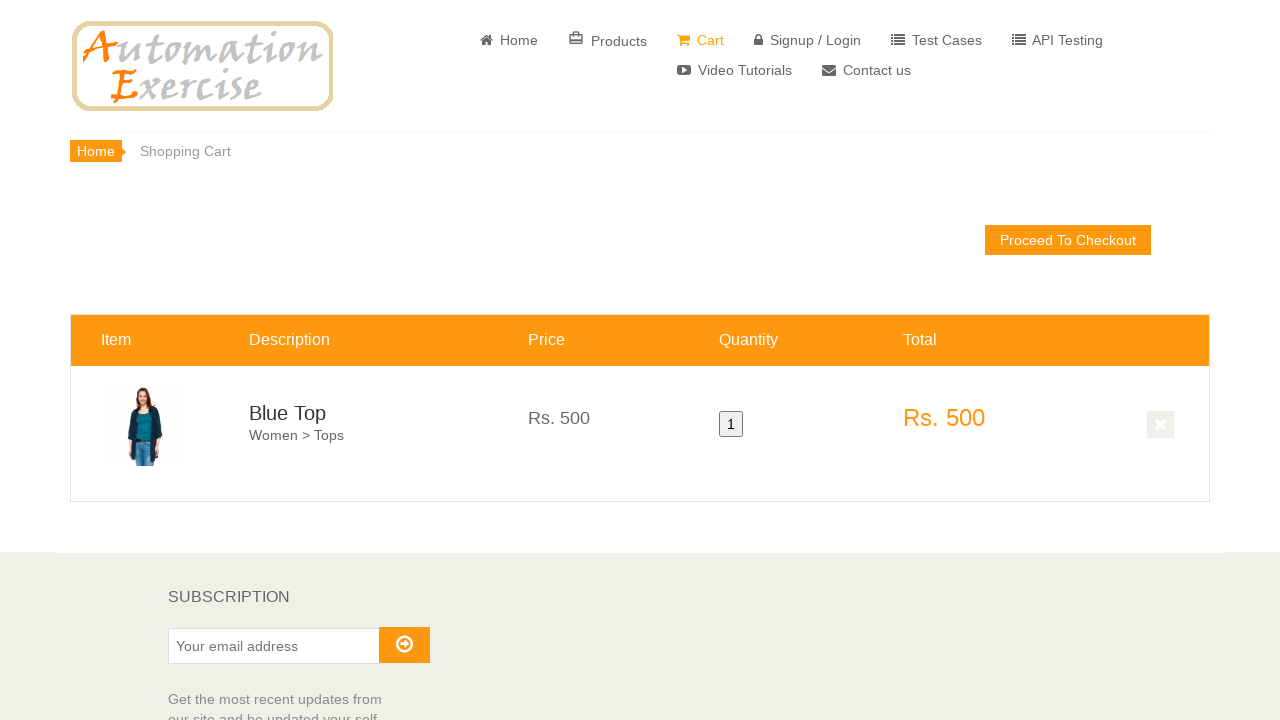

Cart page loaded and cart info table is visible
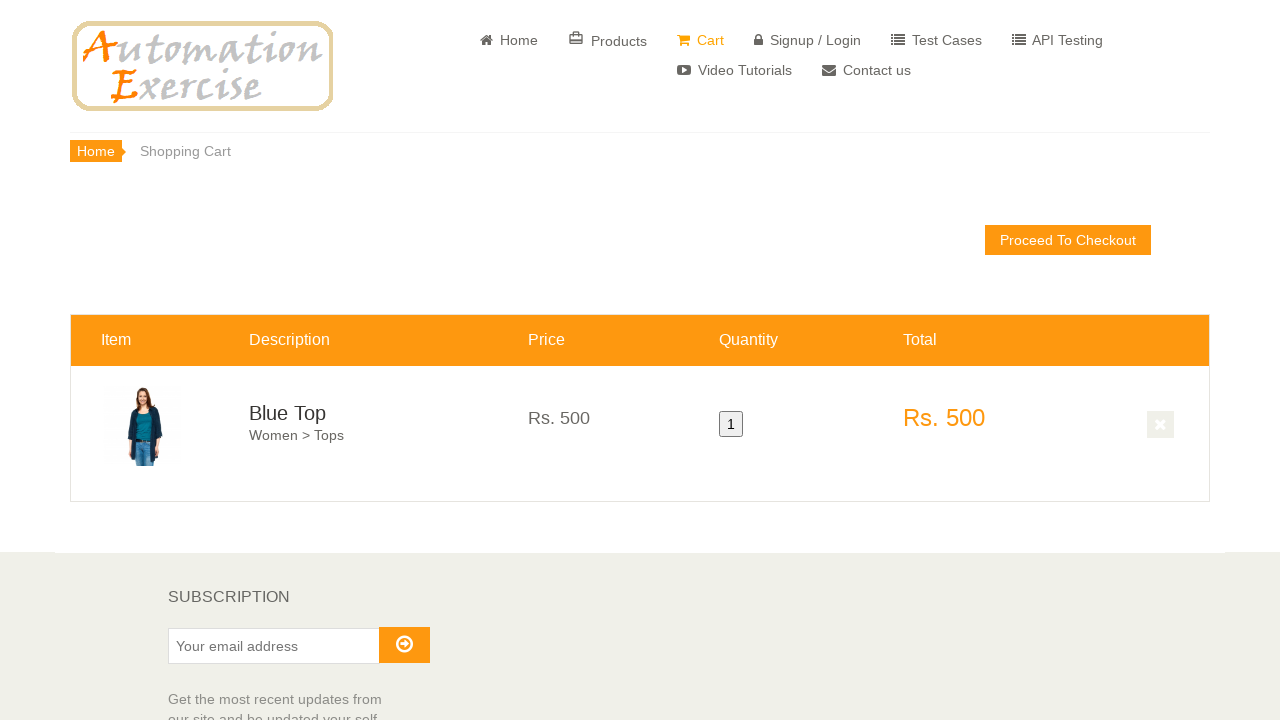

Clicked 'X' button to remove product from cart at (1161, 425) on .cart_quantity_delete
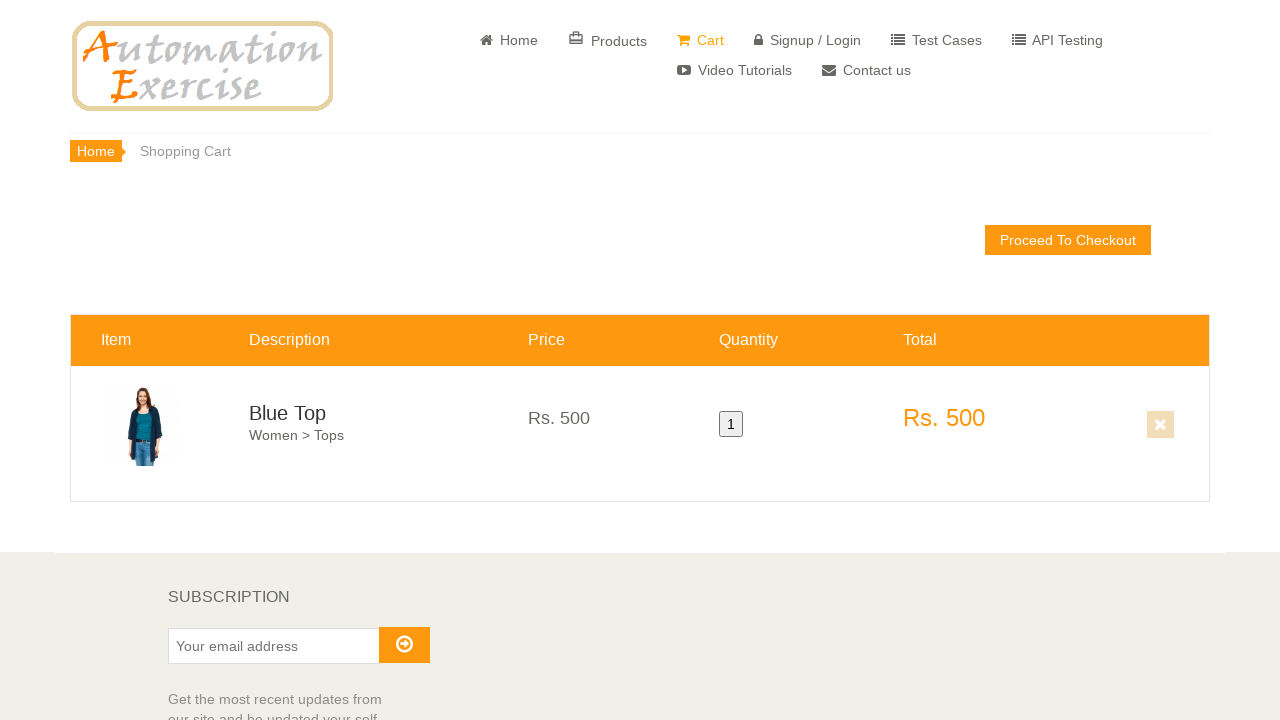

Product successfully removed and cart is now empty
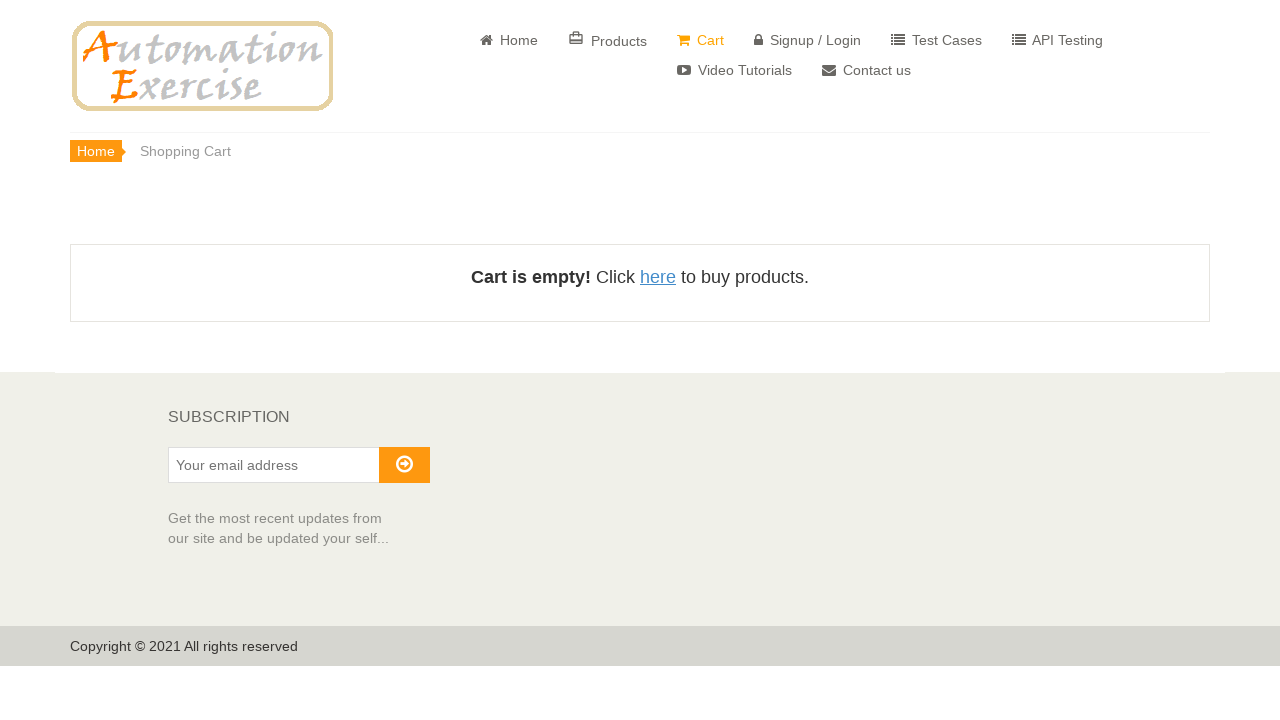

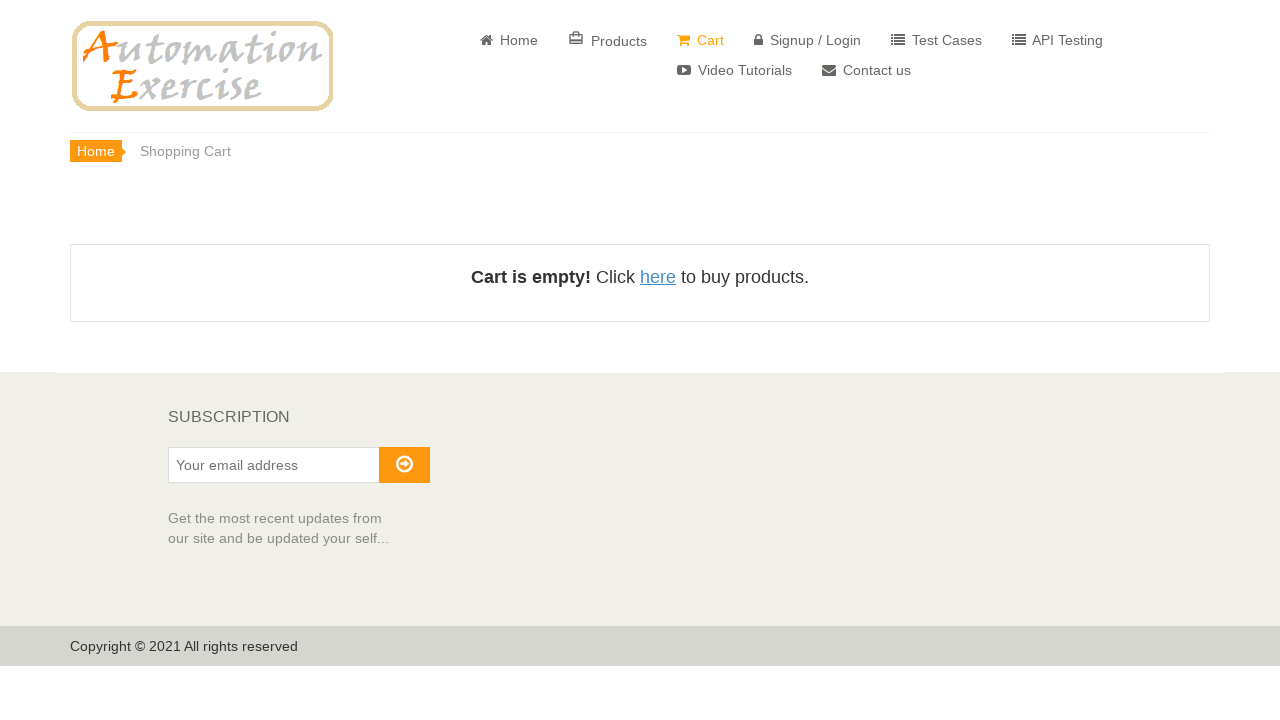